Navigates to the Link Page and verifies it opened correctly by checking the Lorem ipsum header

Starting URL: https://kristinek.github.io/site/examples/po

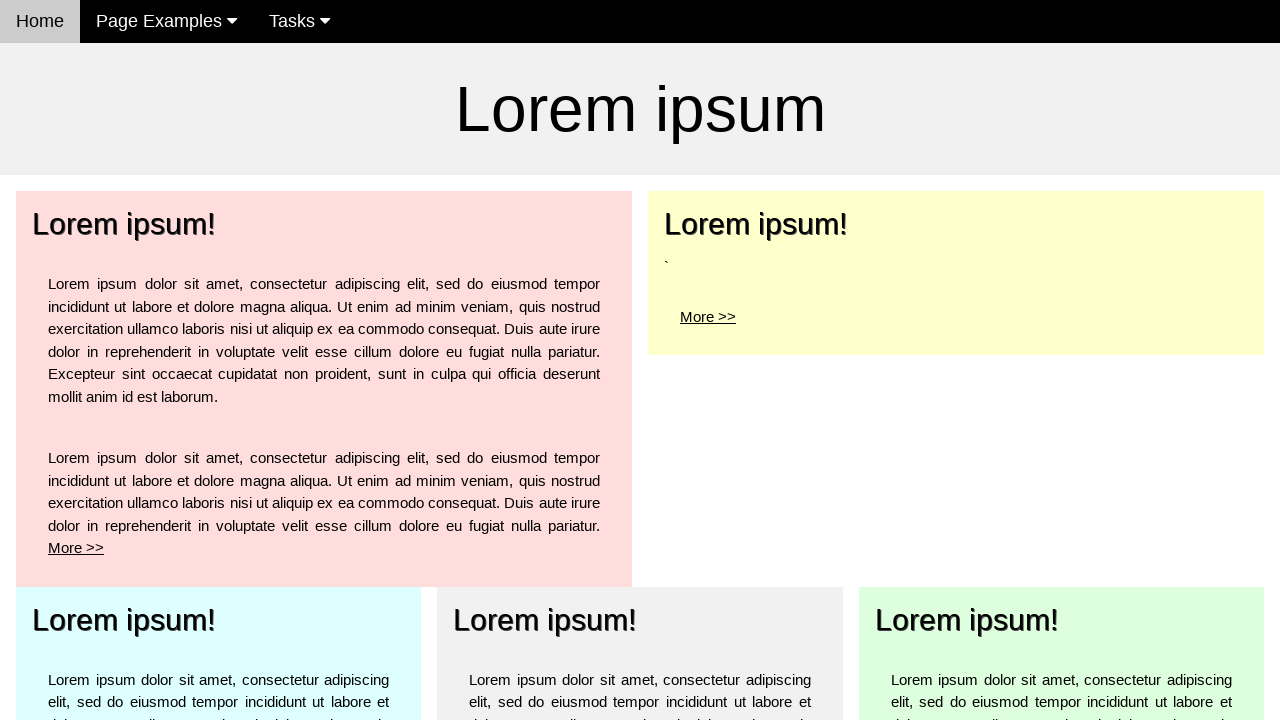

Navigated to Link Page at https://kristinek.github.io/site/examples/po
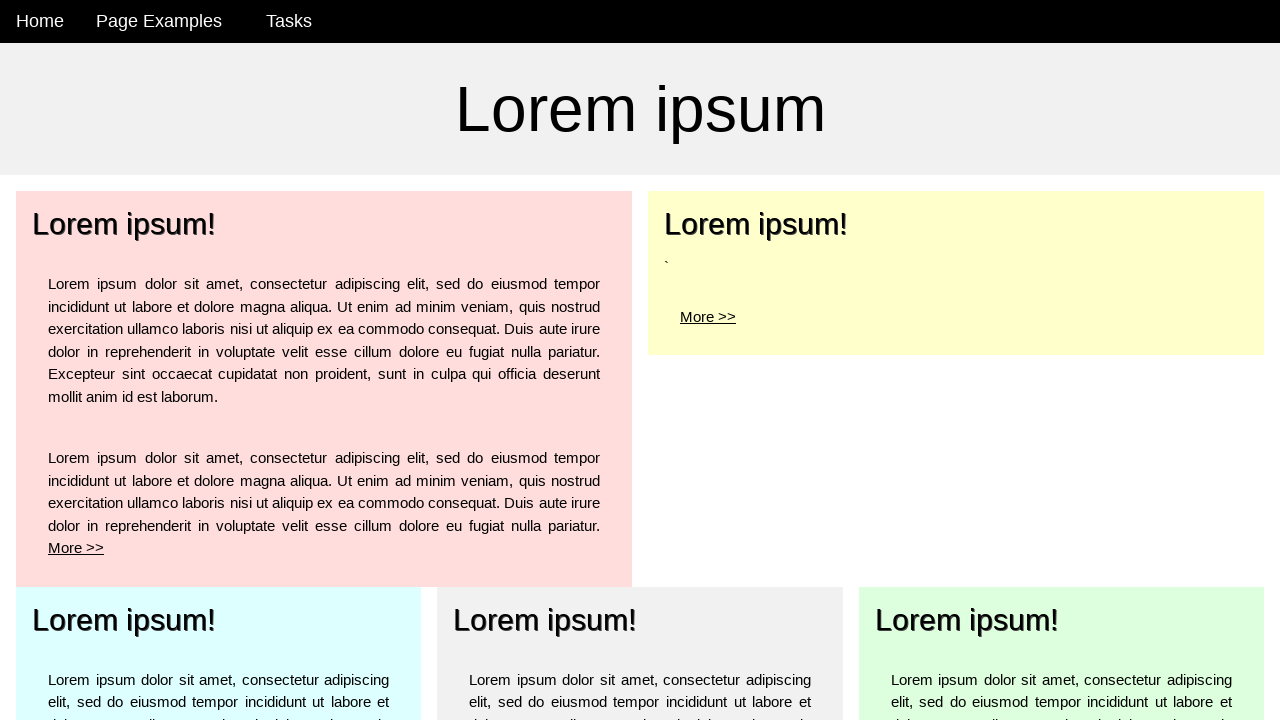

Located the Lorem ipsum header element
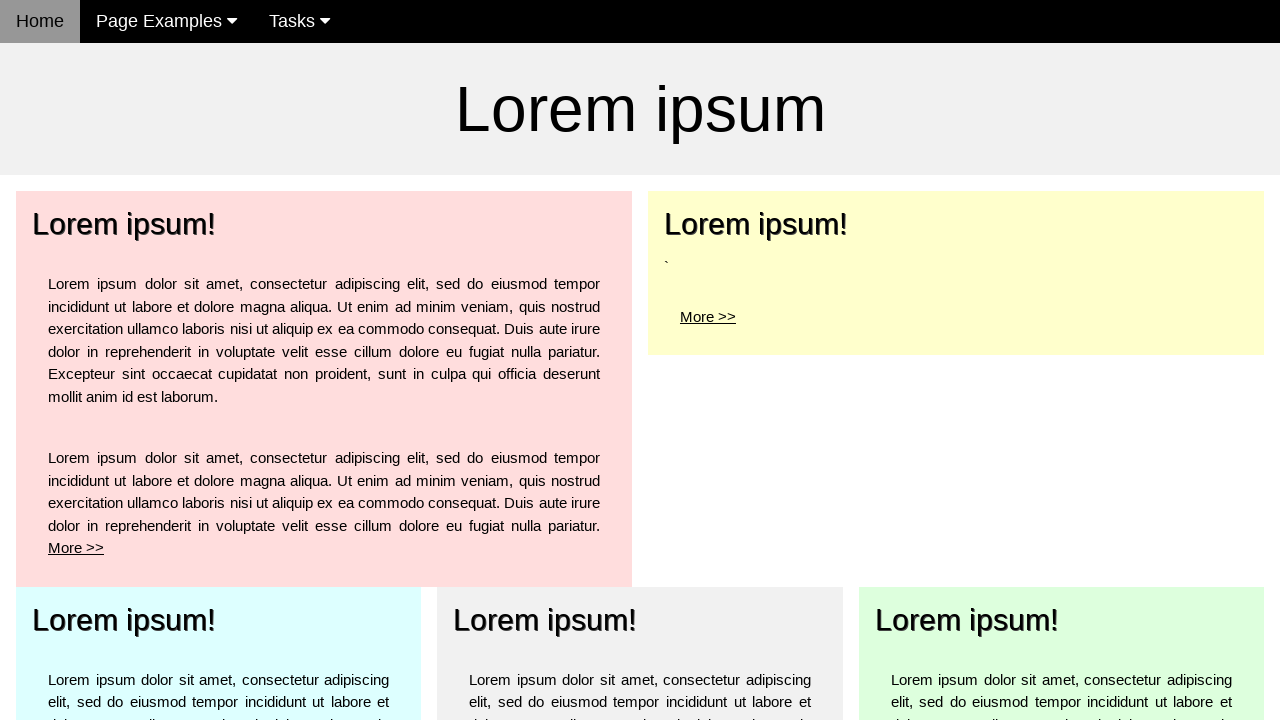

Verified that the Lorem ipsum header text is correct
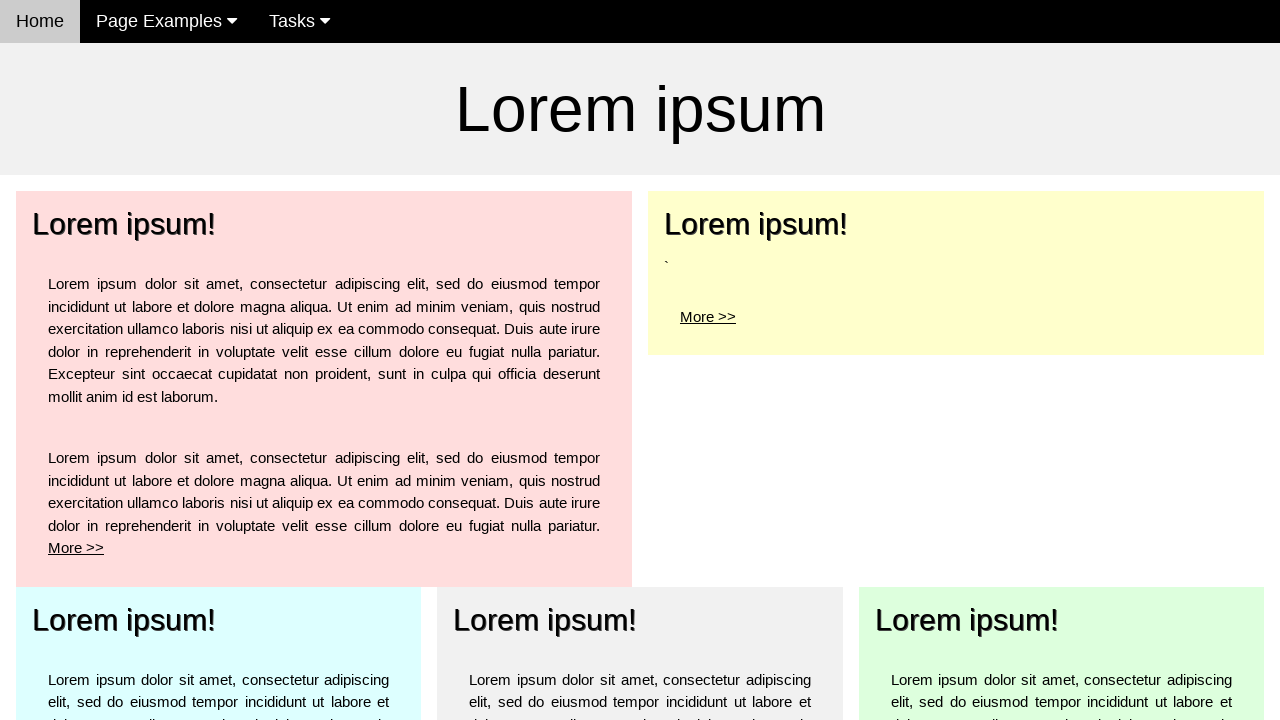

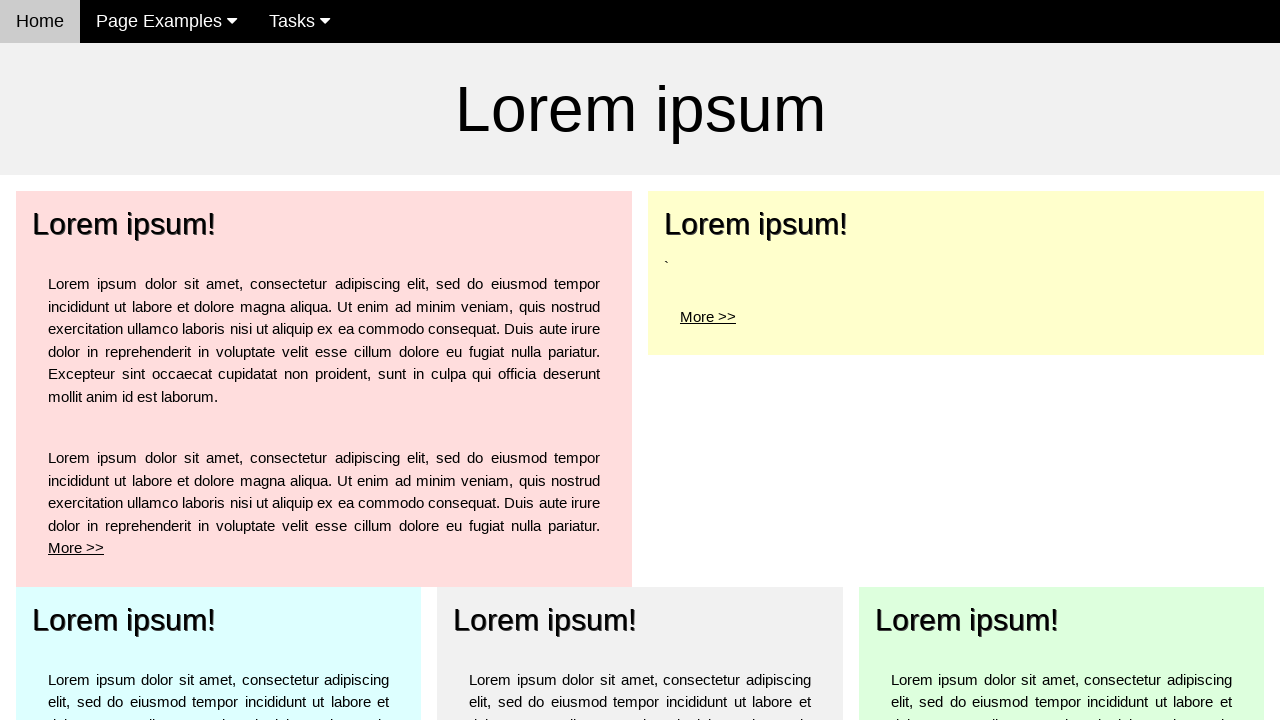